Navigates to a page with iframes and counts the total number of iframe elements present on the page

Starting URL: https://demoqa.com/frames

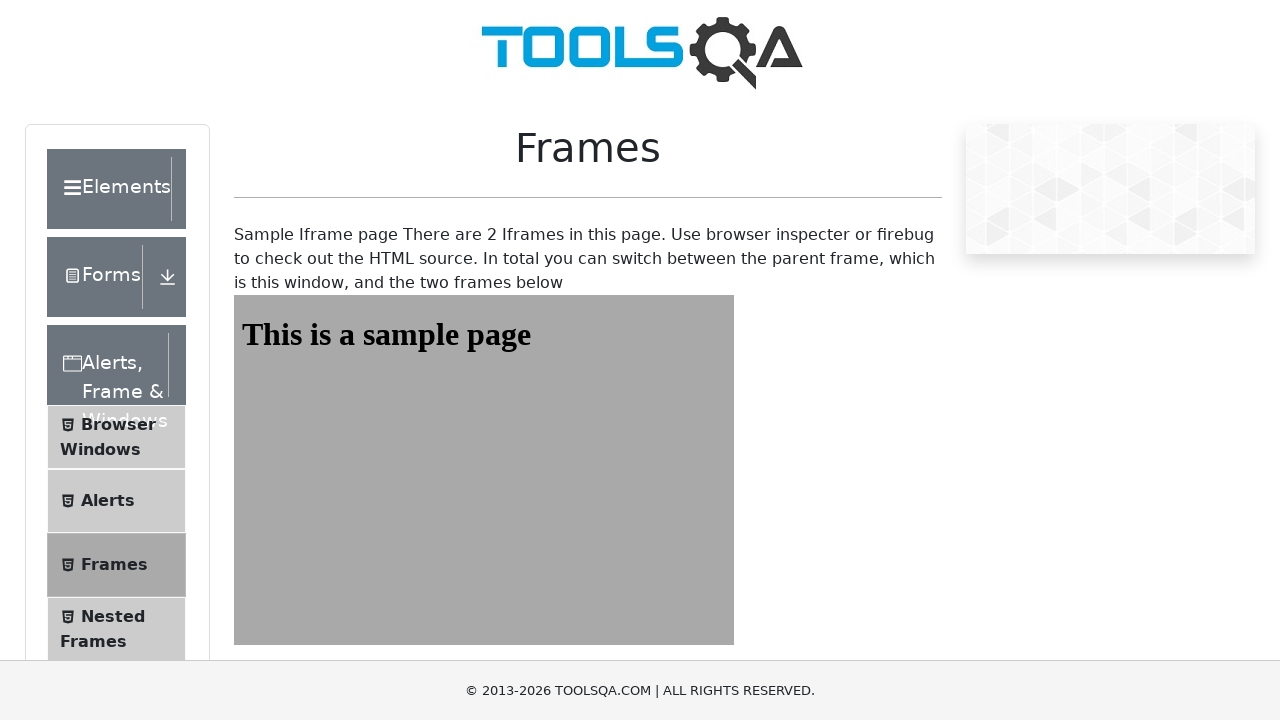

Navigated to https://demoqa.com/frames
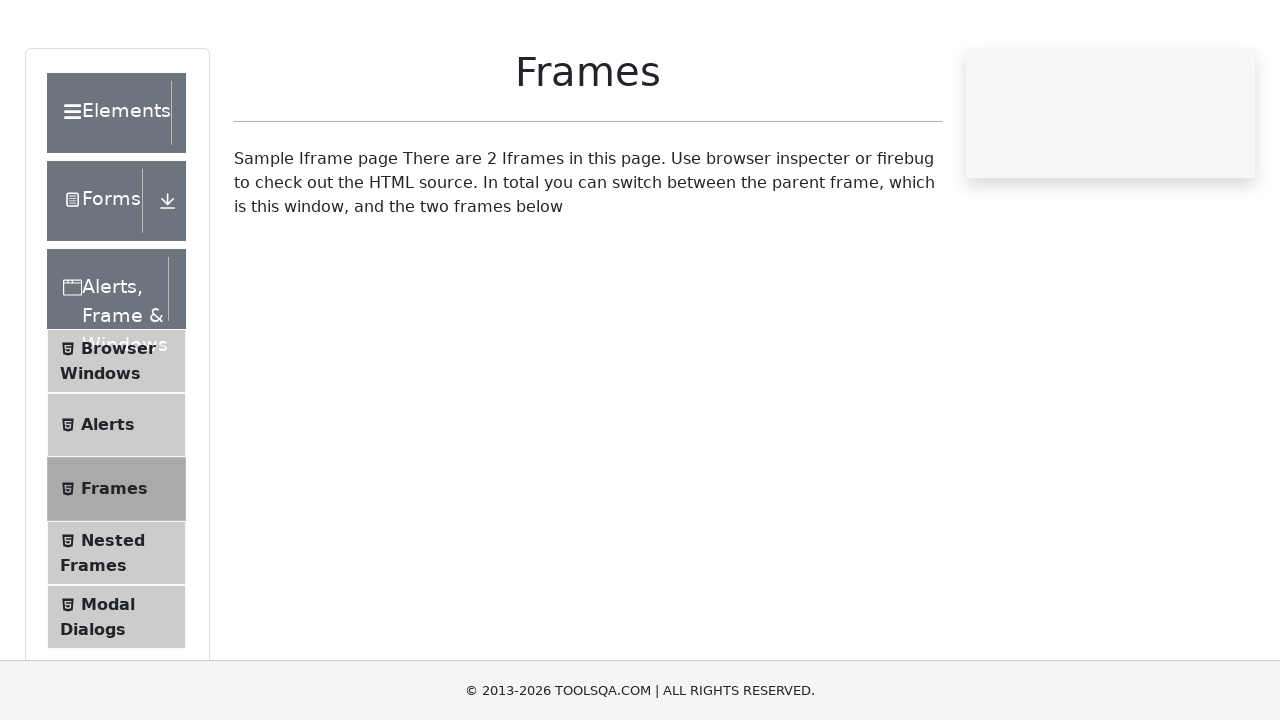

Located all iframe elements on the page
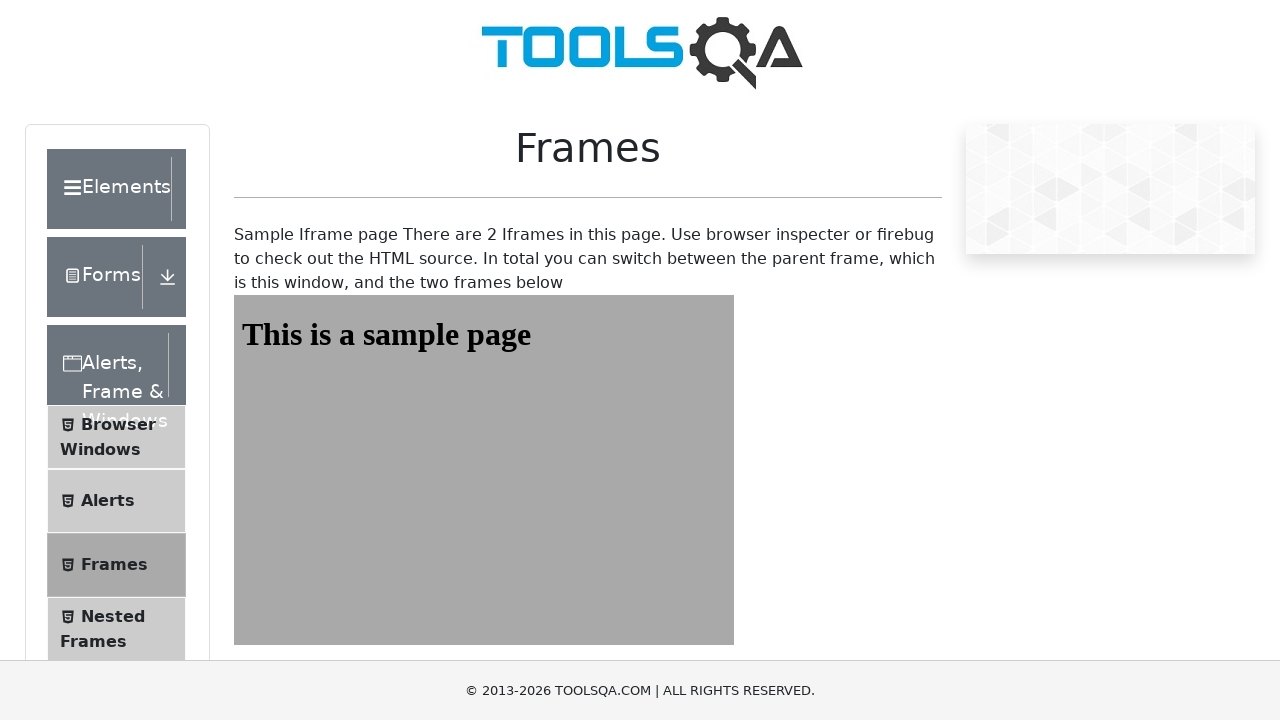

Total iframe count: 2
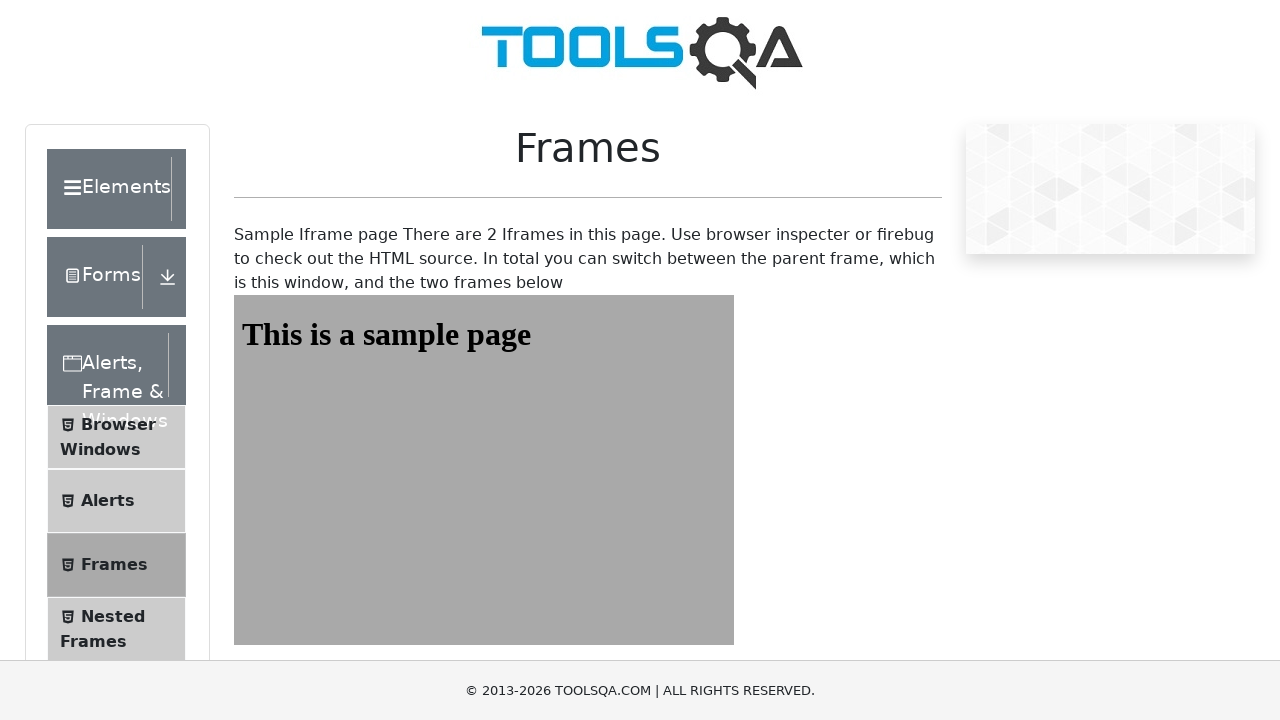

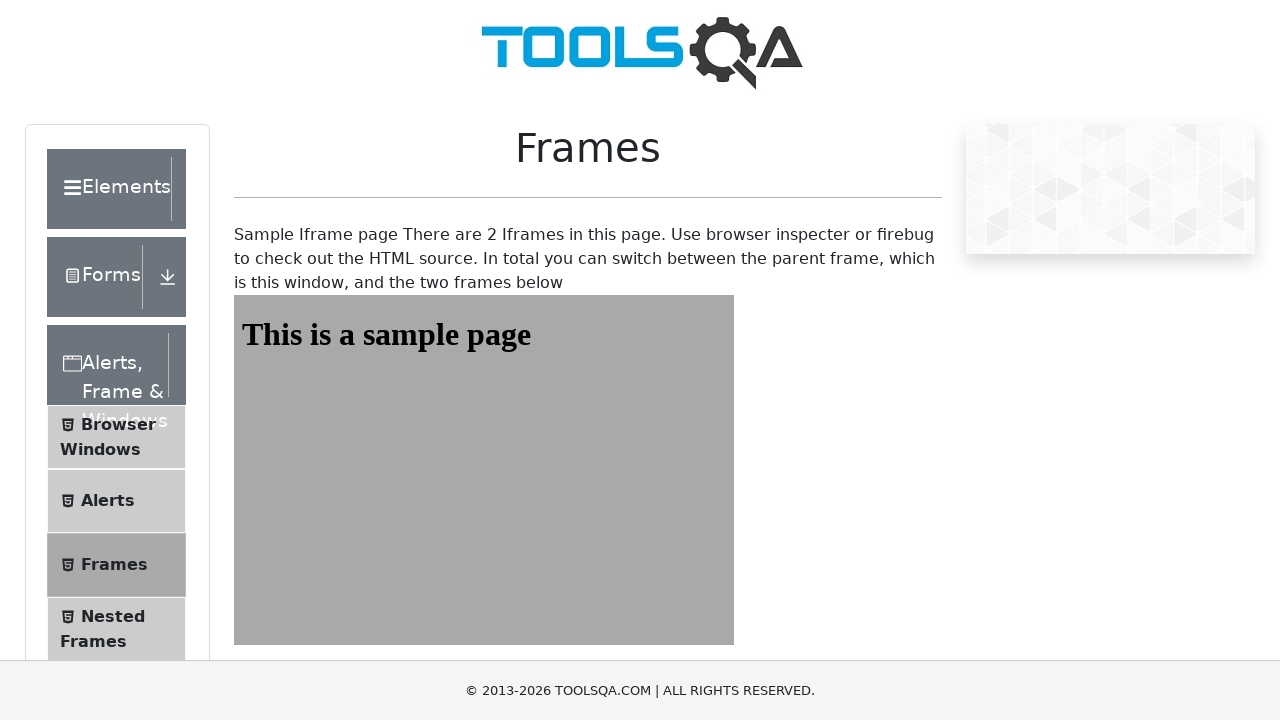